Verifies that the Sign Up link is displayed on the CRM homepage

Starting URL: http://classic.freecrm.com

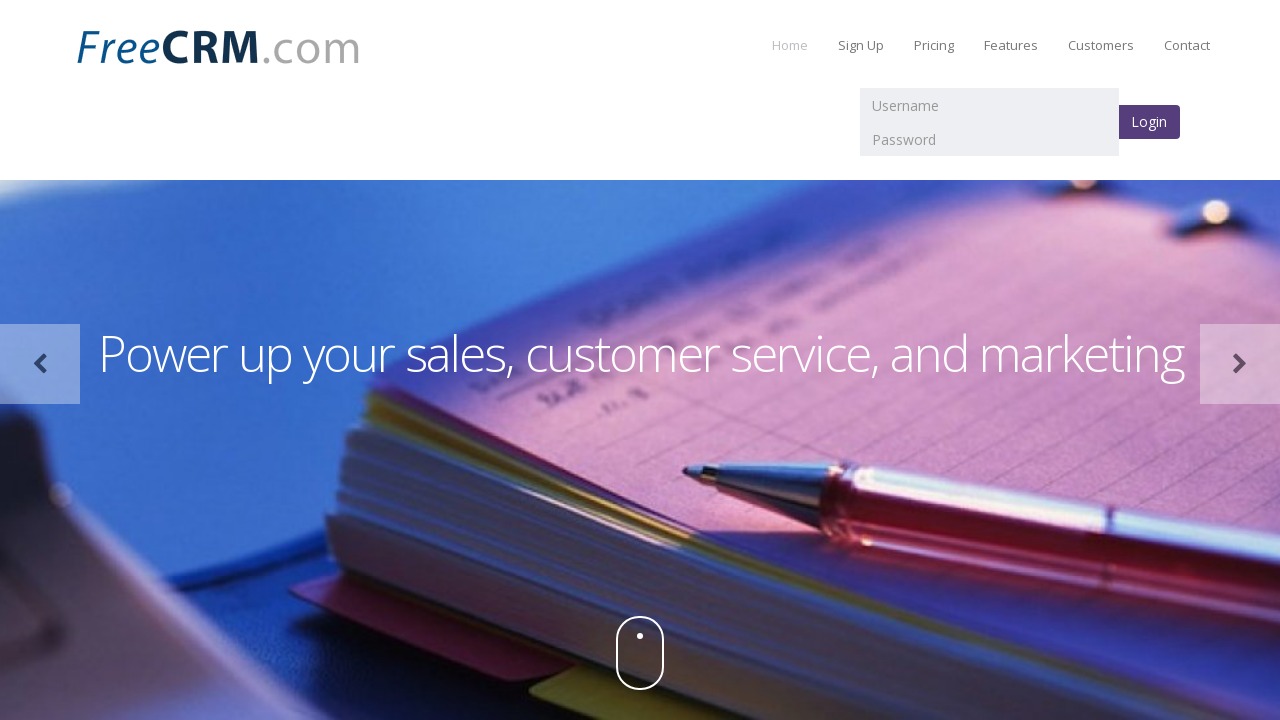

Located Sign Up link on CRM homepage
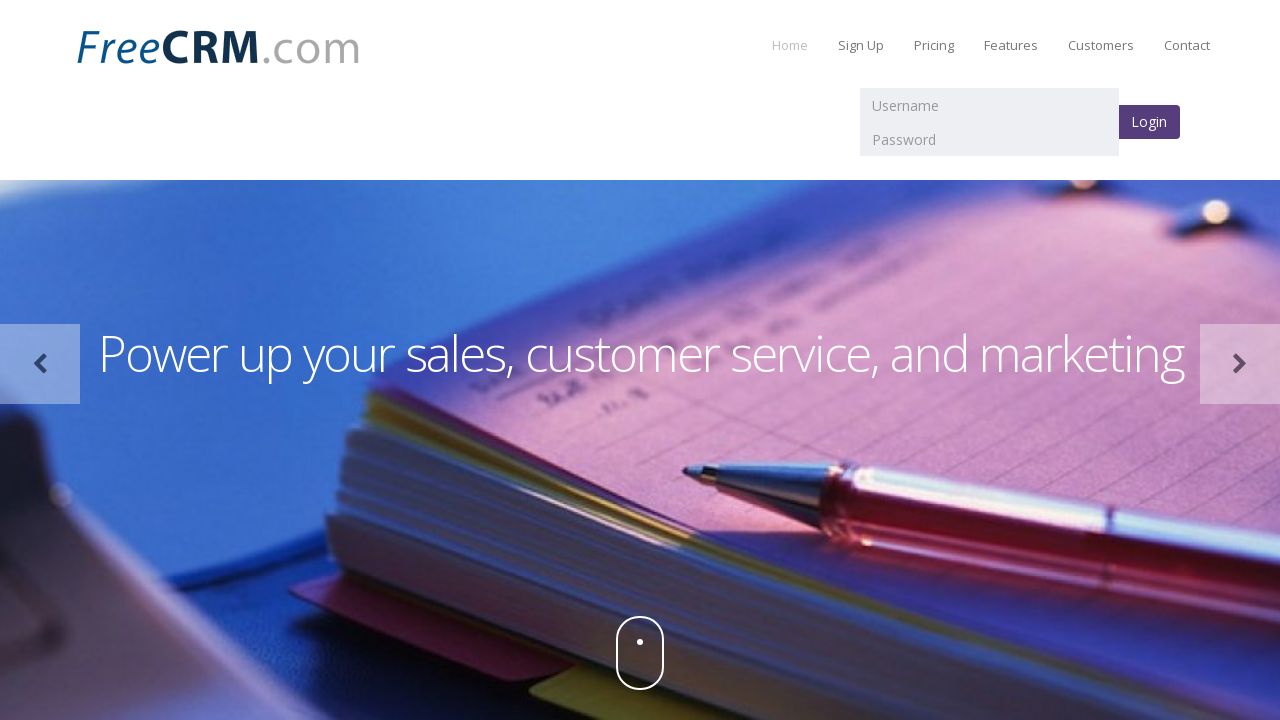

Verified that Sign Up link is visible on the page
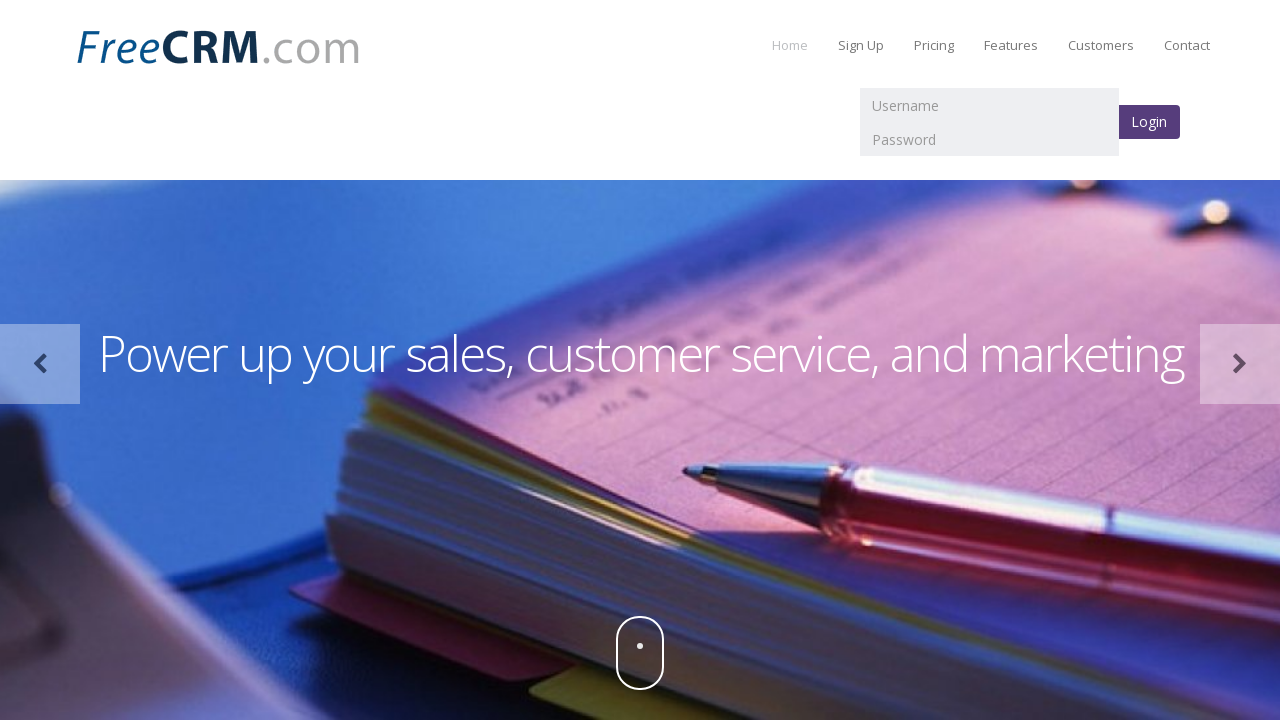

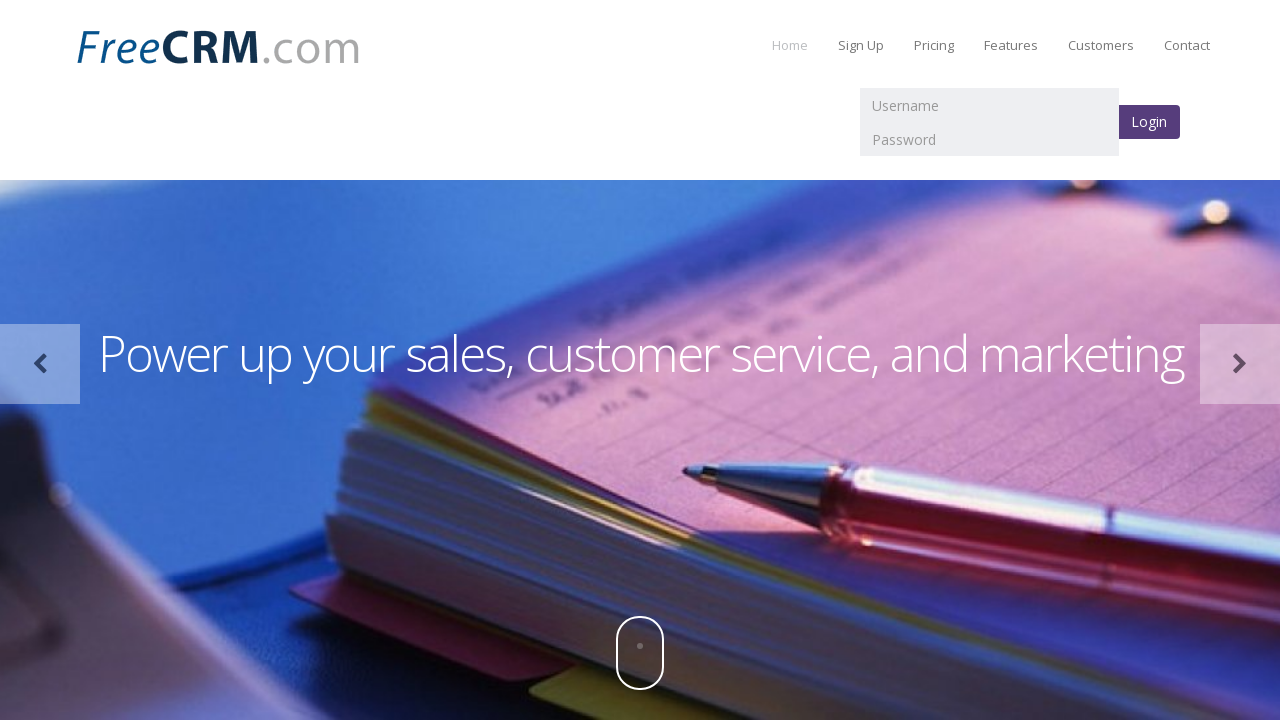